Tests handling multiple browser windows by clicking a link multiple times to open new tabs/windows and tracking the window handles

Starting URL: https://the-internet.herokuapp.com/windows

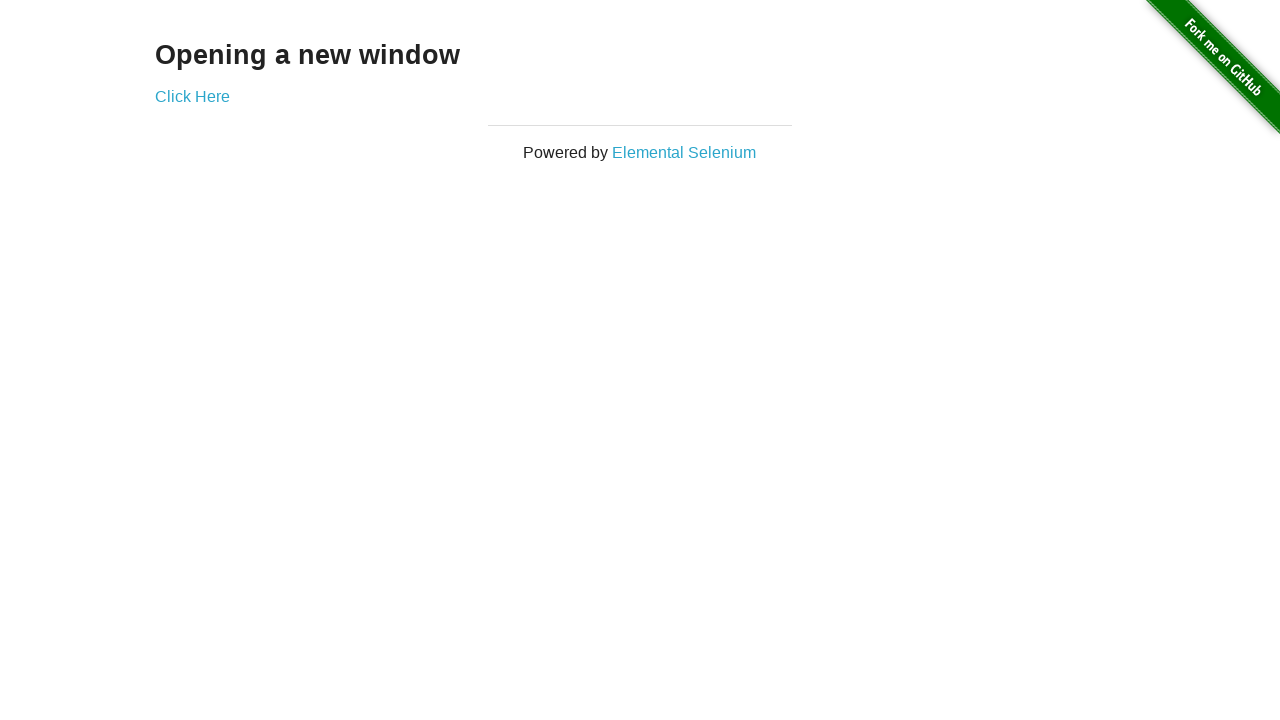

Clicked 'Click Here' link - opened first new window at (192, 96) on //a[text()='Click Here']
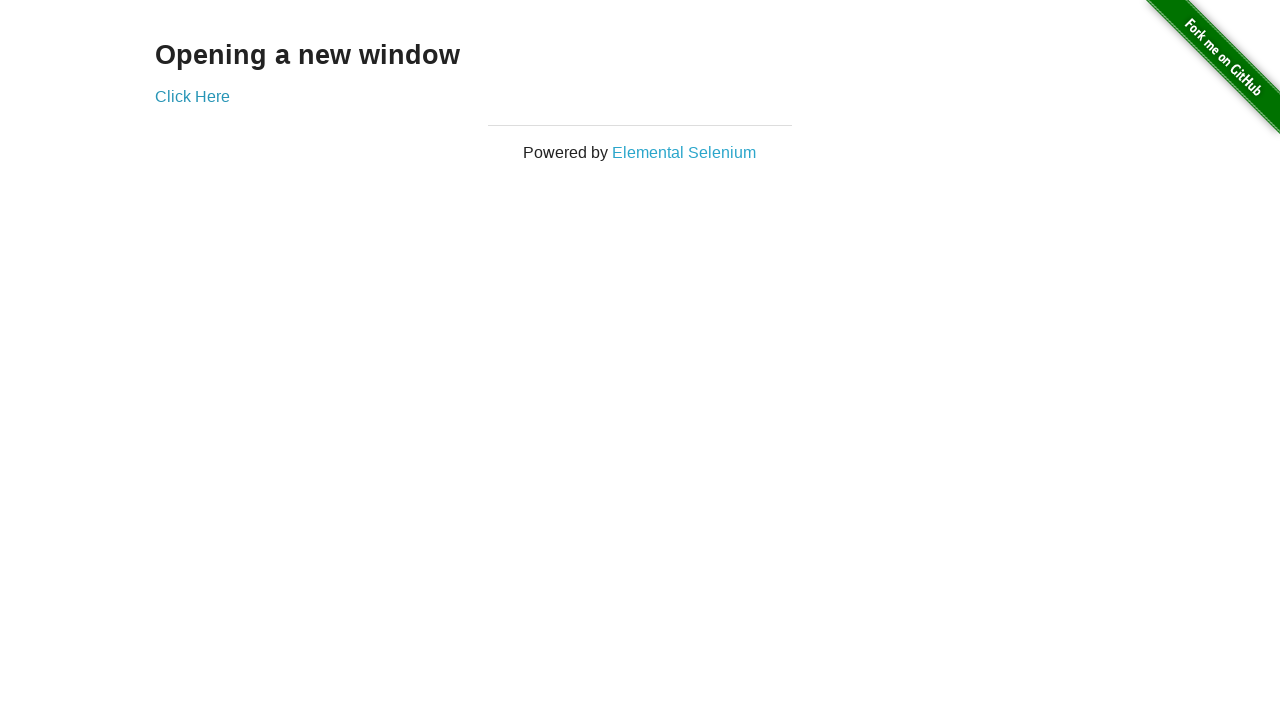

Clicked 'Click Here' link - opened second new window at (192, 96) on //a[text()='Click Here']
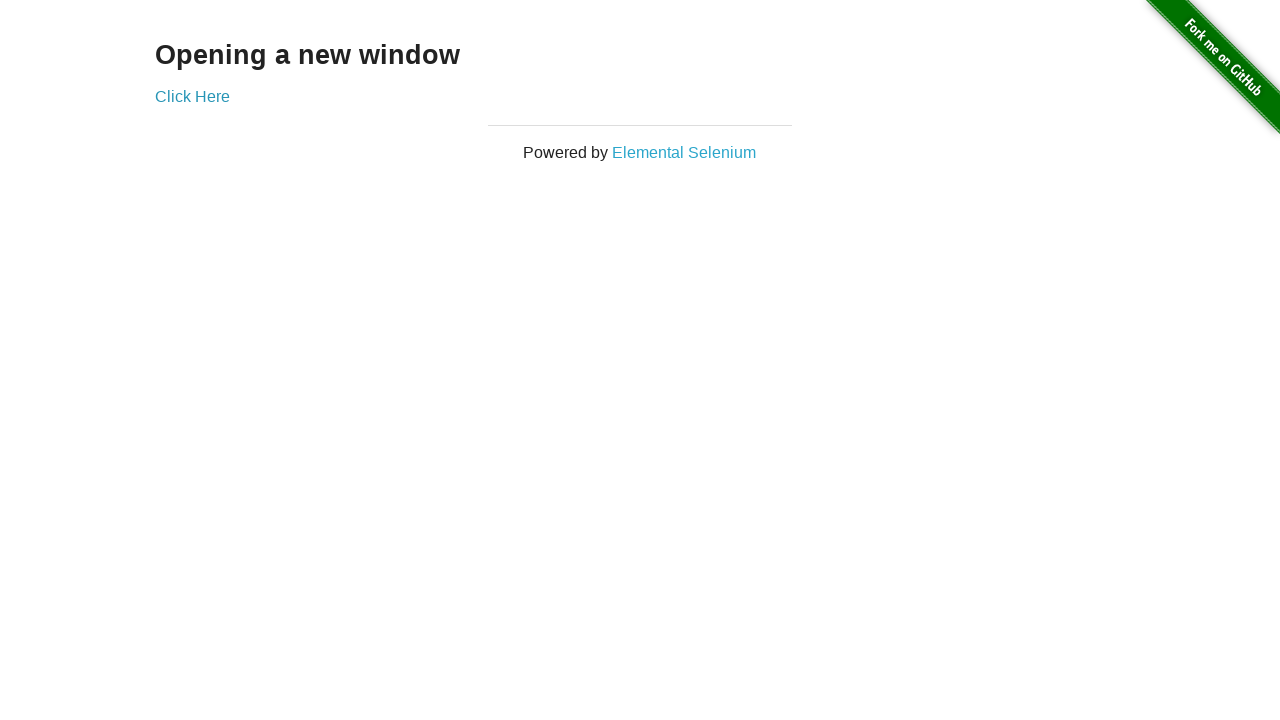

Clicked 'Click Here' link - opened third new window at (192, 96) on //a[text()='Click Here']
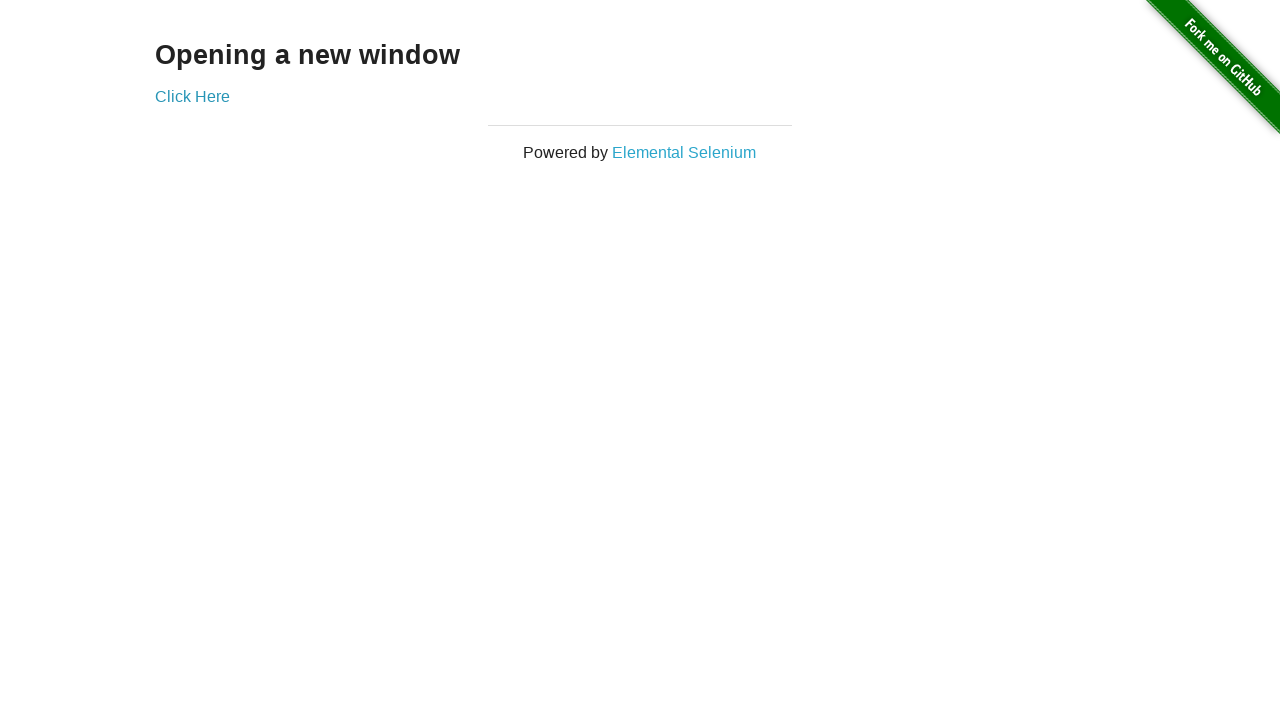

Clicked 'Click Here' link - opened fourth new window at (192, 96) on //a[text()='Click Here']
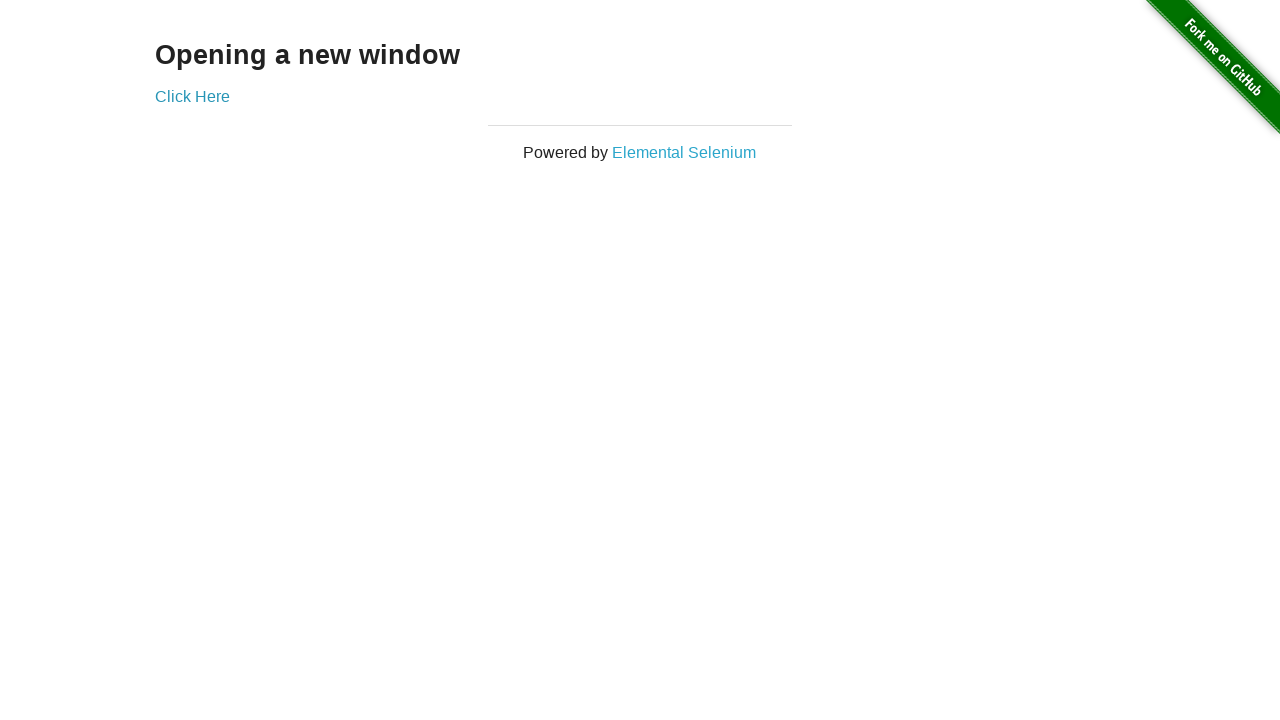

Clicked 'Click Here' link - opened fifth new window at (192, 96) on //a[text()='Click Here']
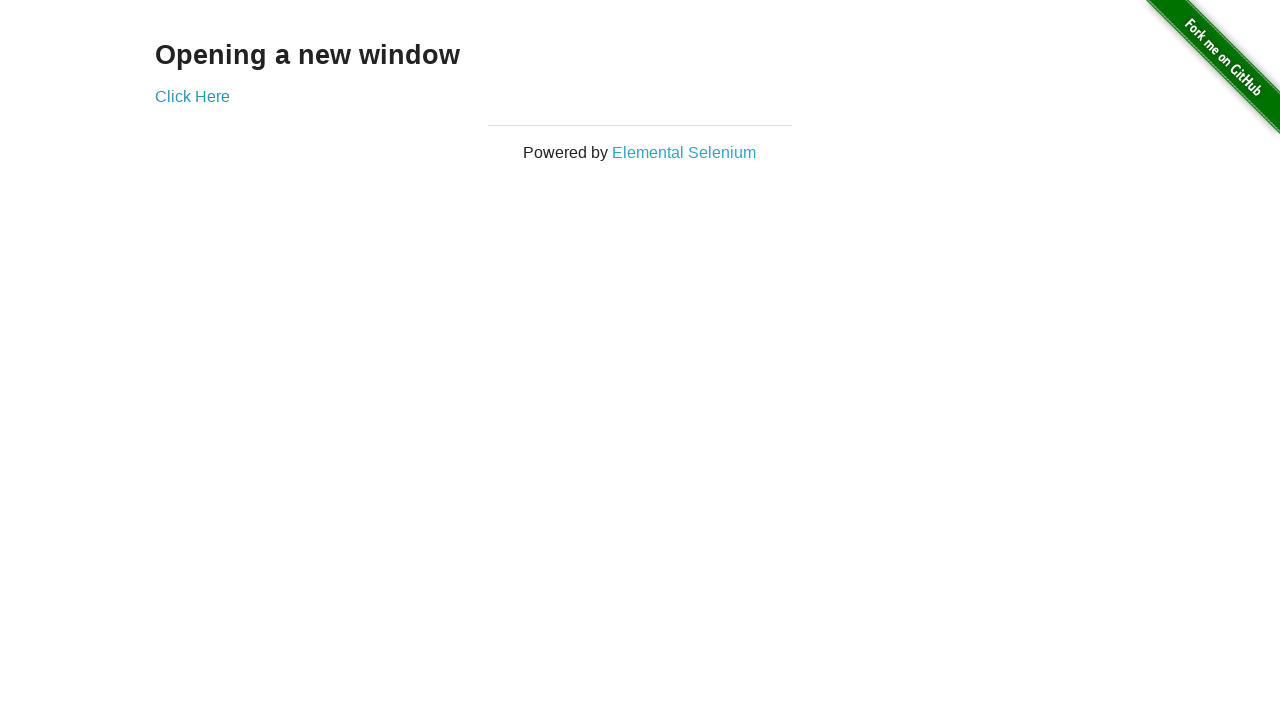

Retrieved all open windows/tabs - total count: 6
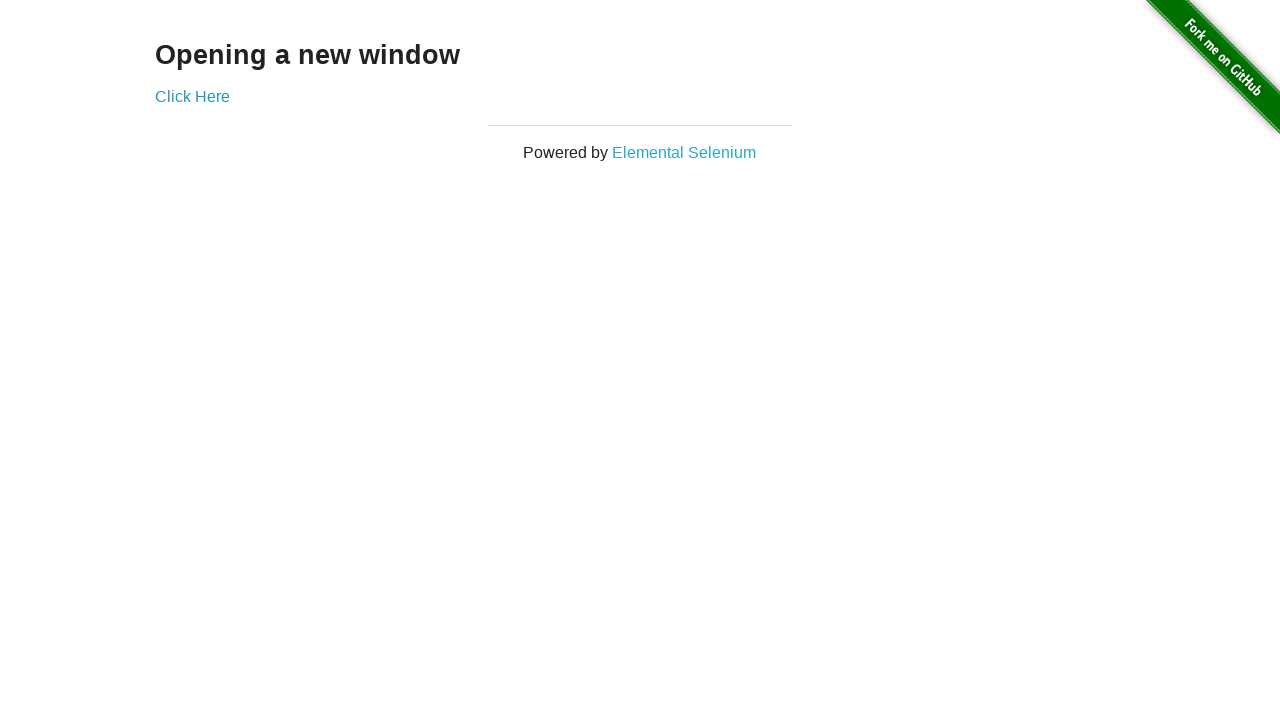

Enumerated window 0 with URL: https://the-internet.herokuapp.com/windows
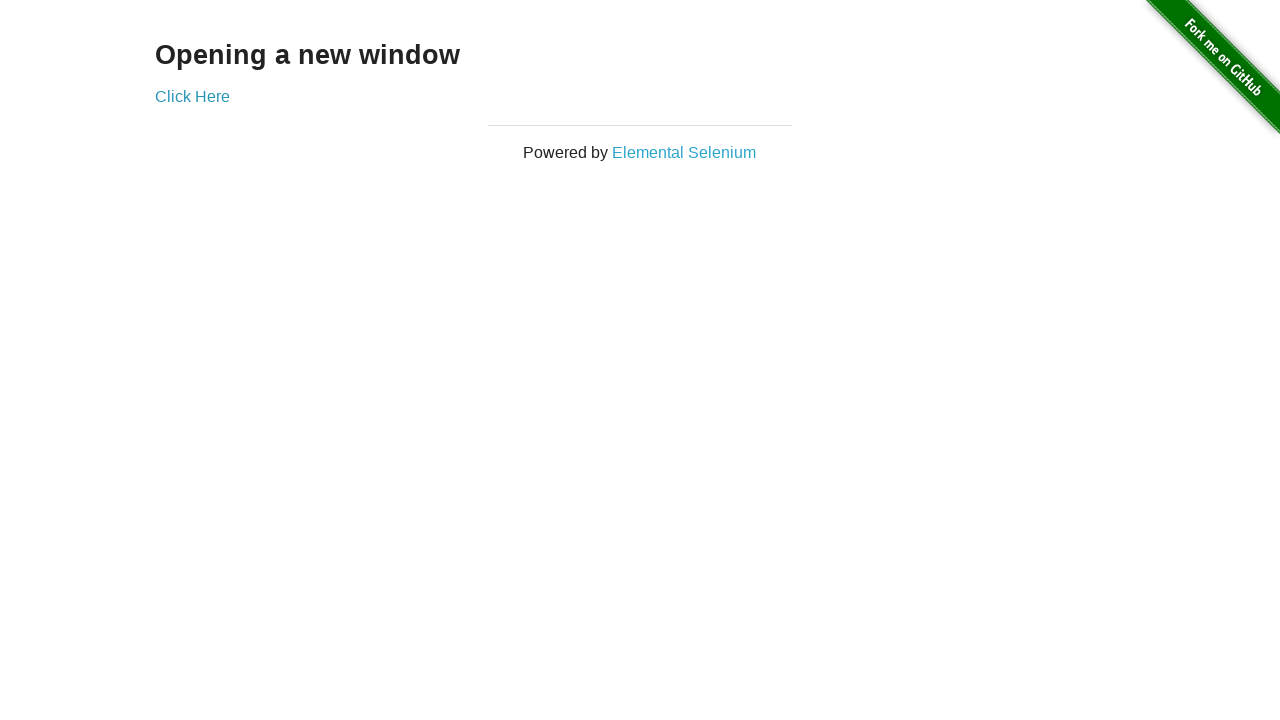

Enumerated window 1 with URL: https://the-internet.herokuapp.com/windows/new
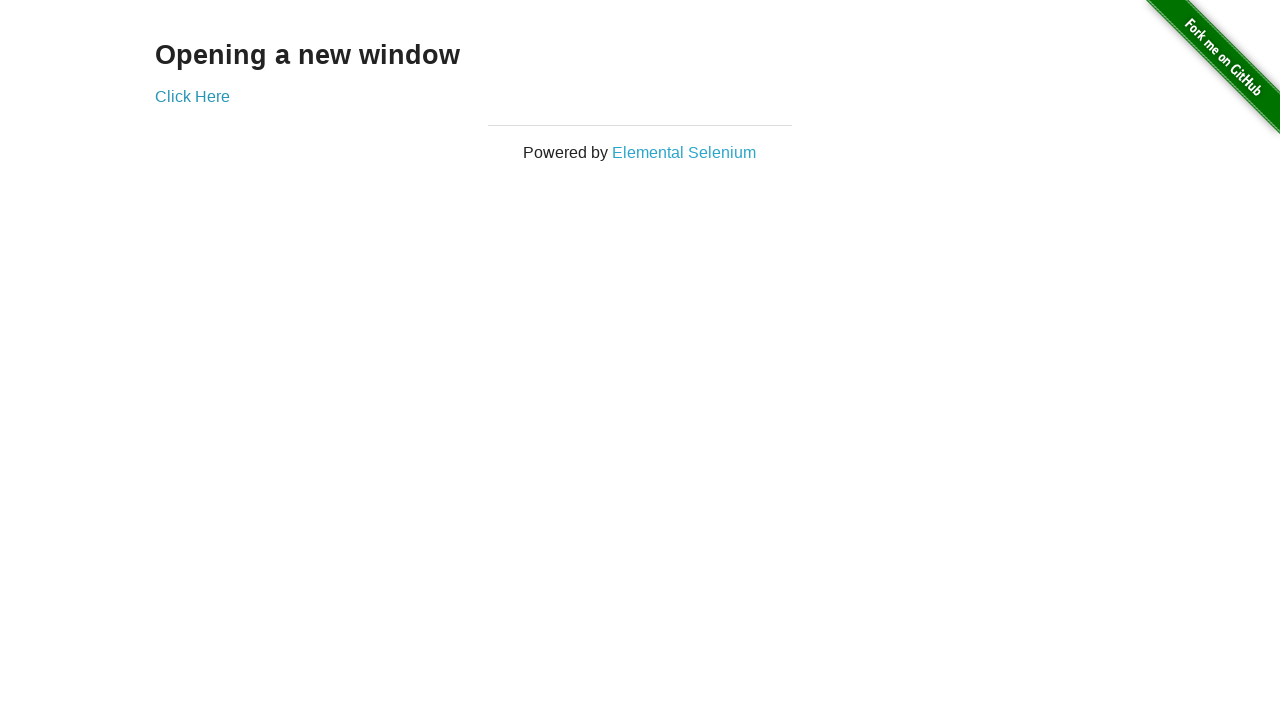

Enumerated window 2 with URL: https://the-internet.herokuapp.com/windows/new
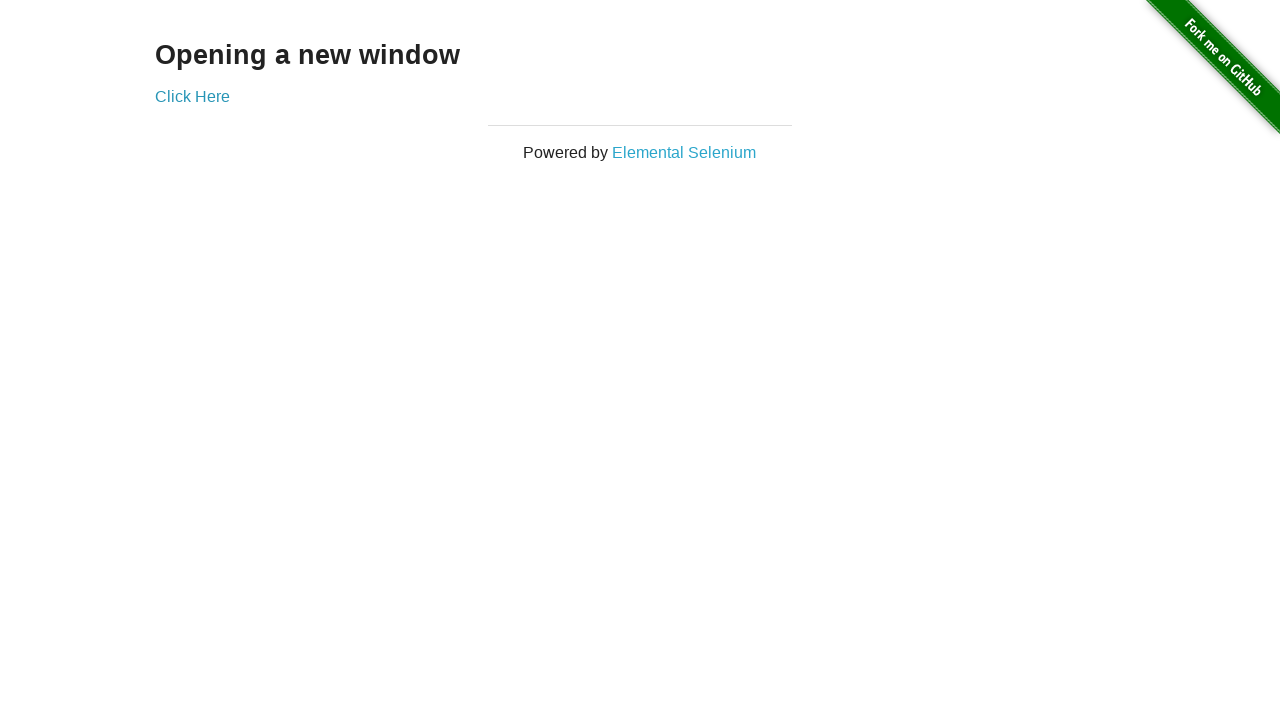

Enumerated window 3 with URL: https://the-internet.herokuapp.com/windows/new
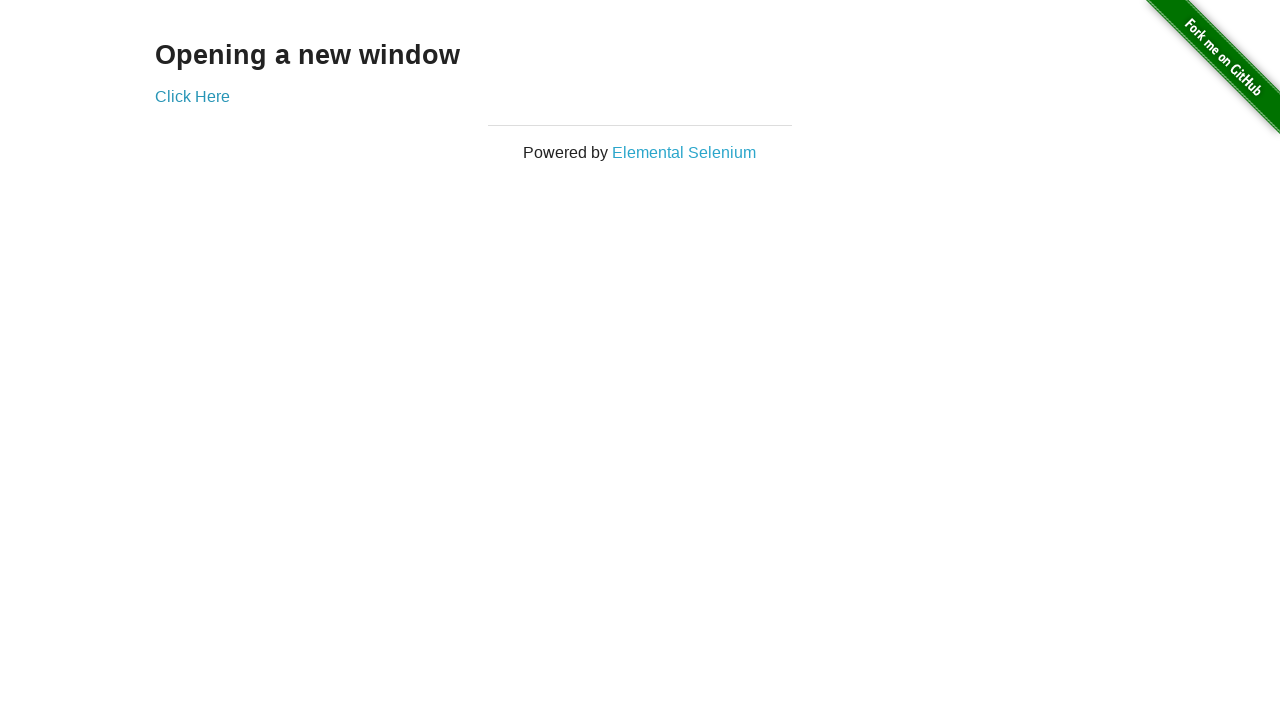

Enumerated window 4 with URL: https://the-internet.herokuapp.com/windows/new
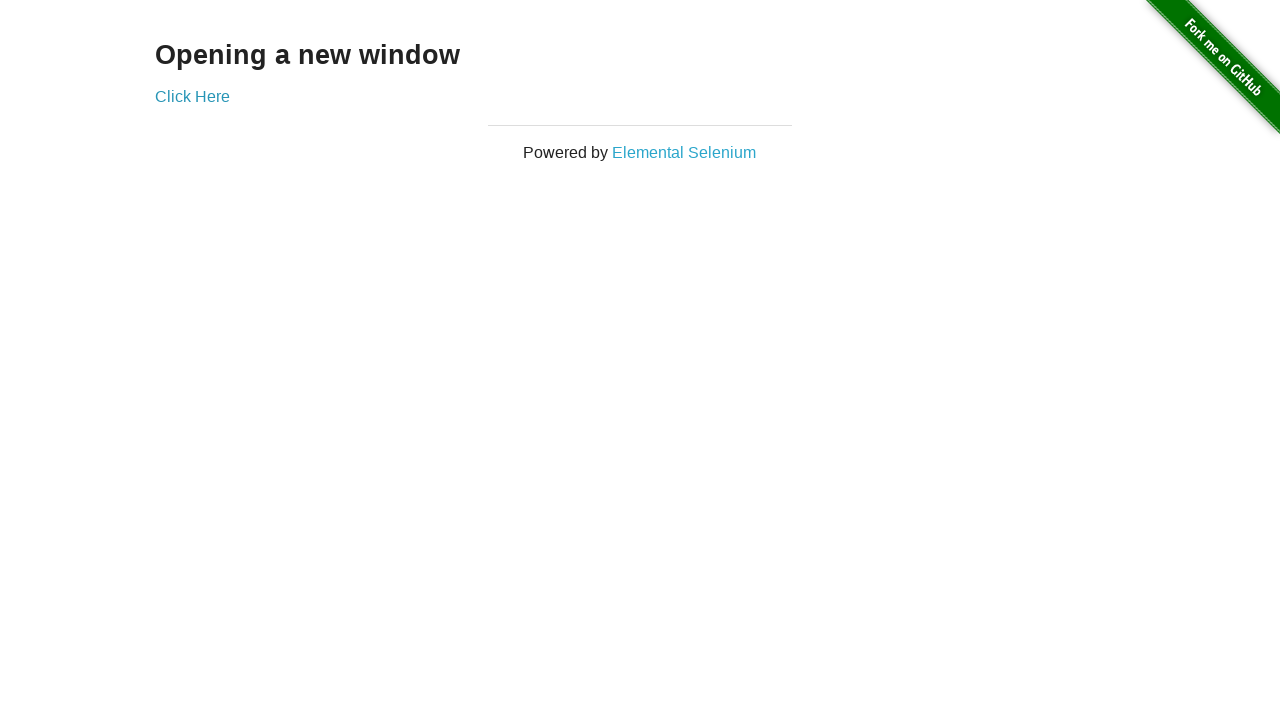

Enumerated window 5 with URL: https://the-internet.herokuapp.com/windows/new
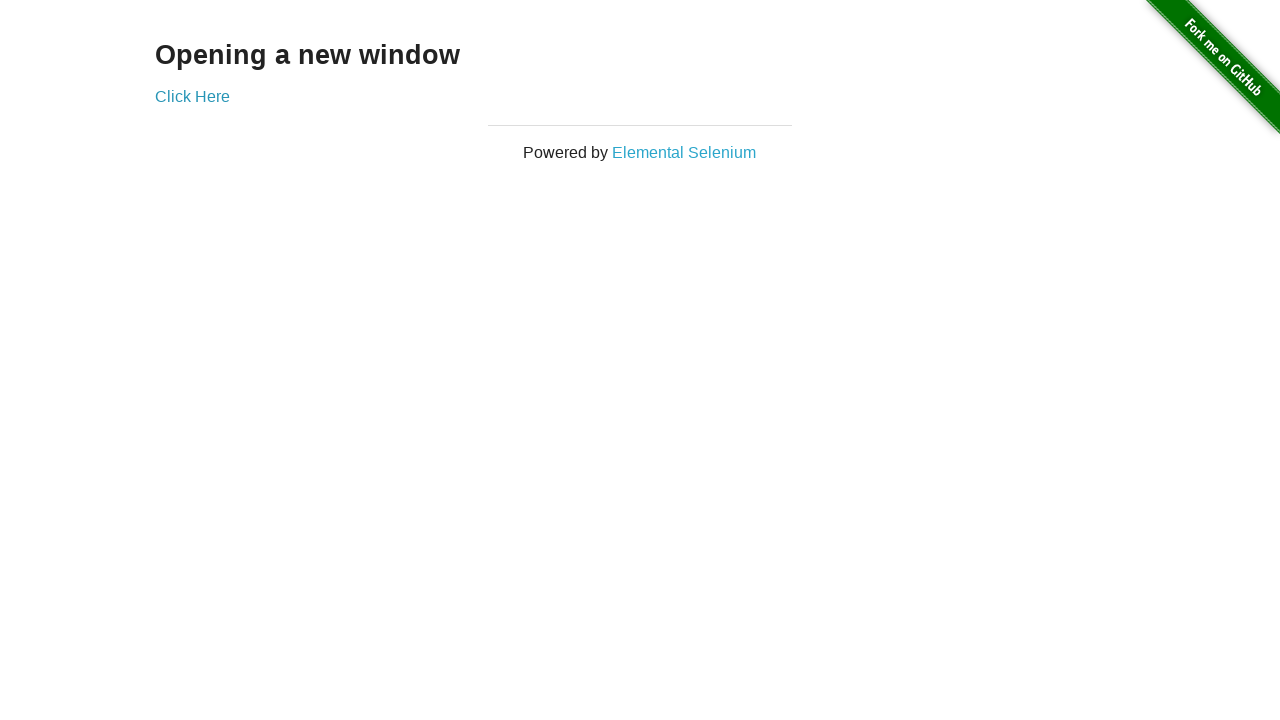

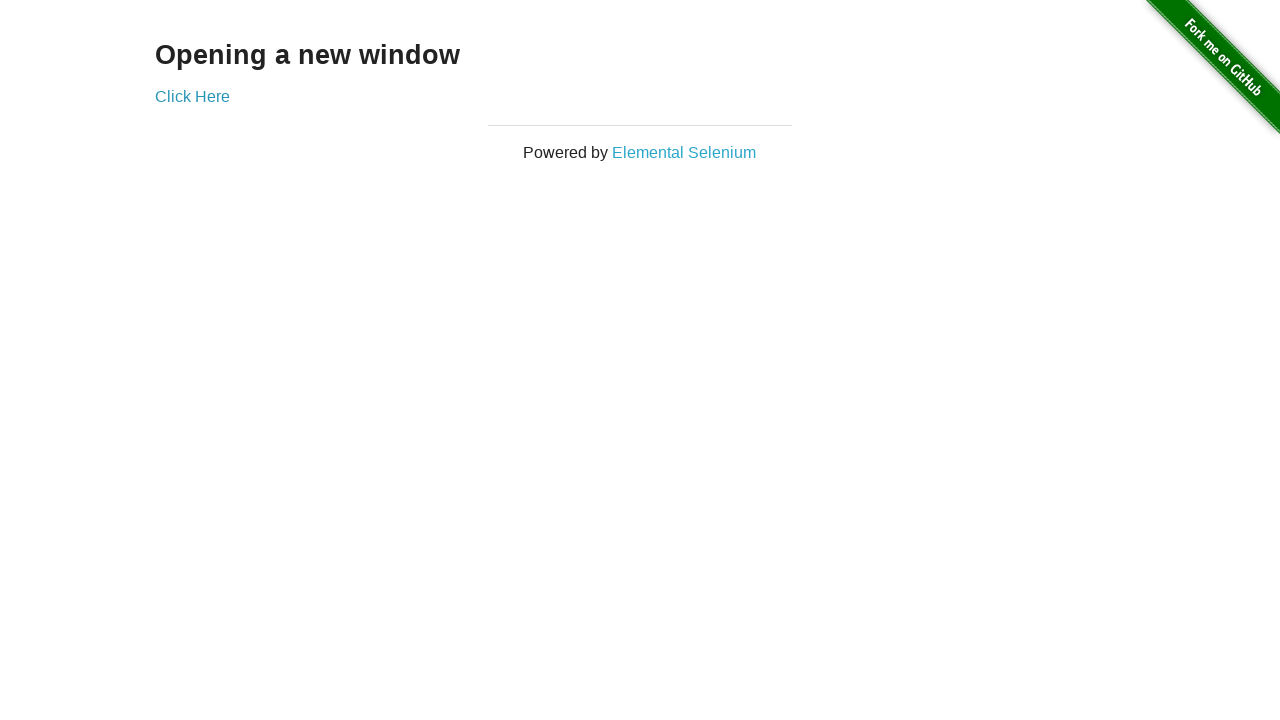